Tests dynamic loading functionality by clicking on a link, starting the loading process, and verifying that the finish element becomes visible

Starting URL: https://the-internet.herokuapp.com/dynamic_loading

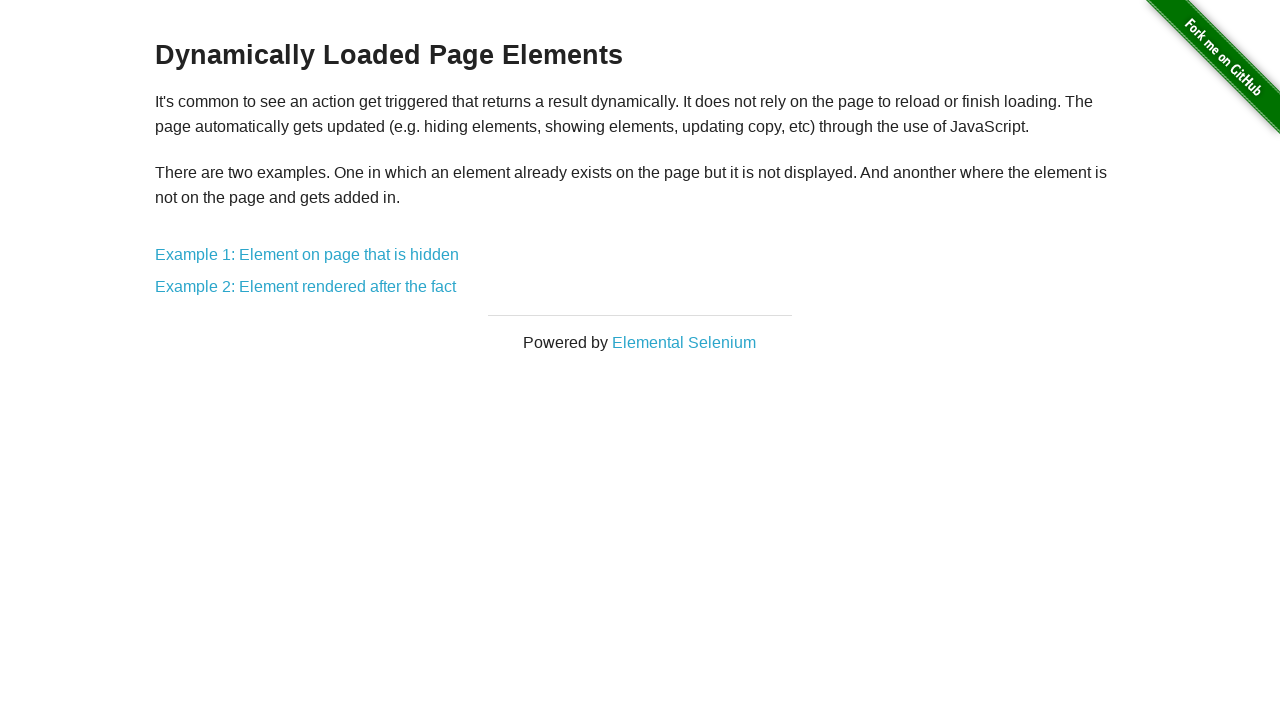

Navigated to dynamic loading page
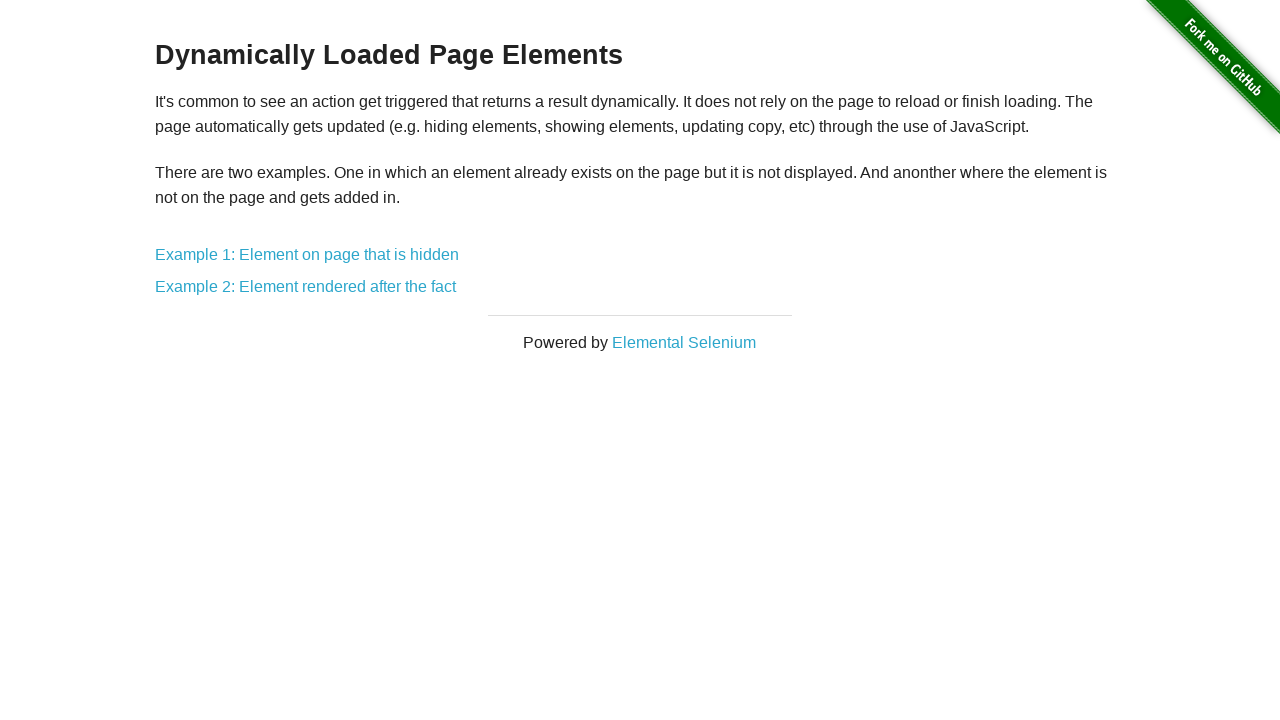

Clicked on dynamic loading example 2 link at (306, 287) on a[href='/dynamic_loading/2']
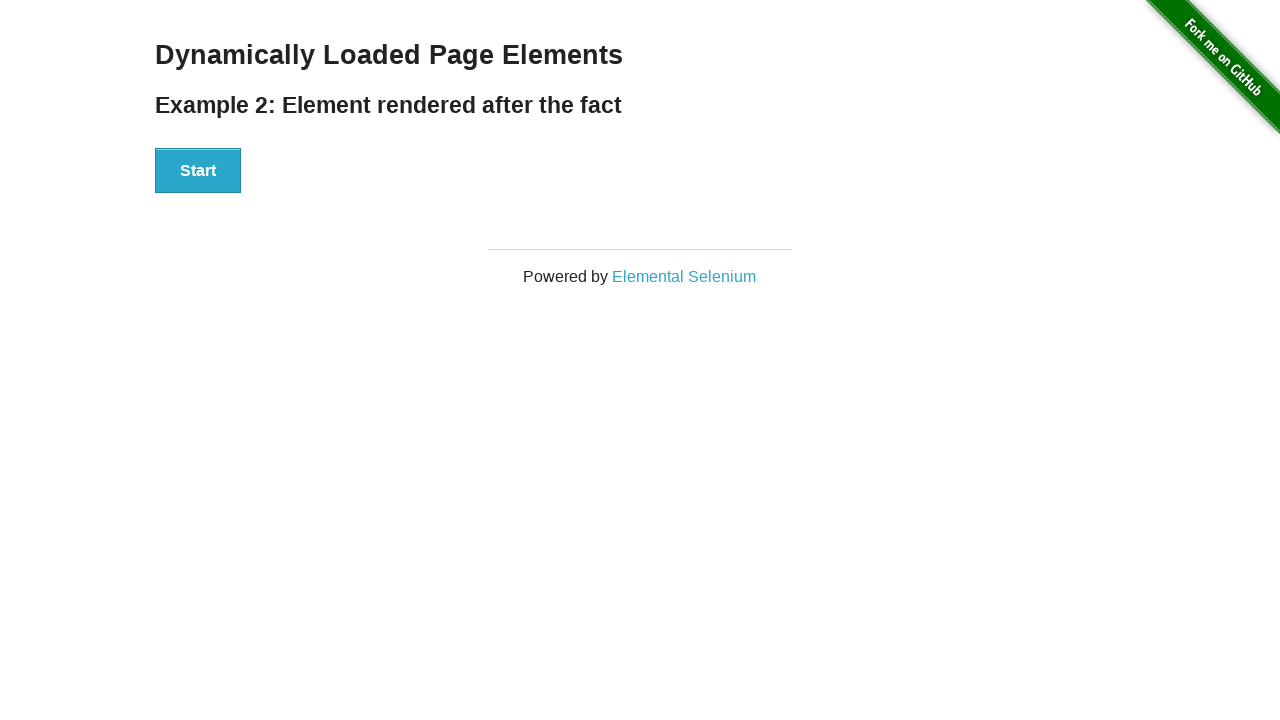

Clicked Start button to initiate loading process at (198, 171) on xpath=//button[normalize-space()='Start']
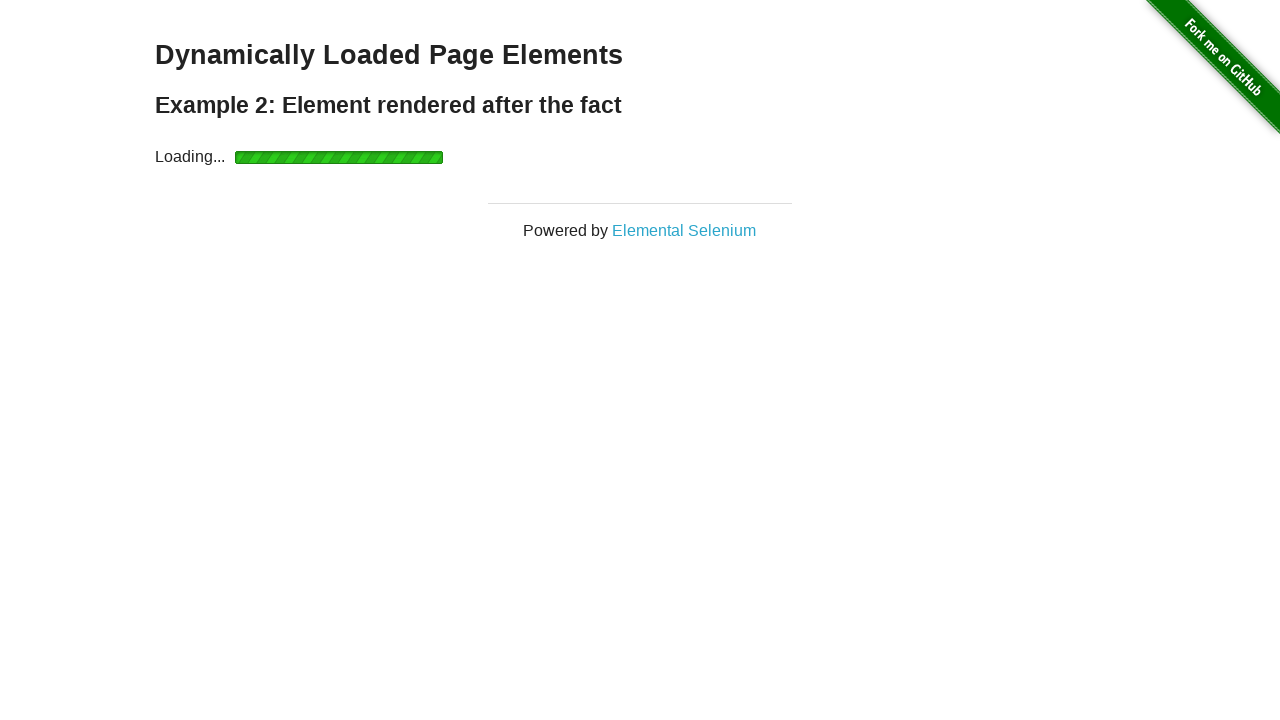

Waited for finish element to become visible
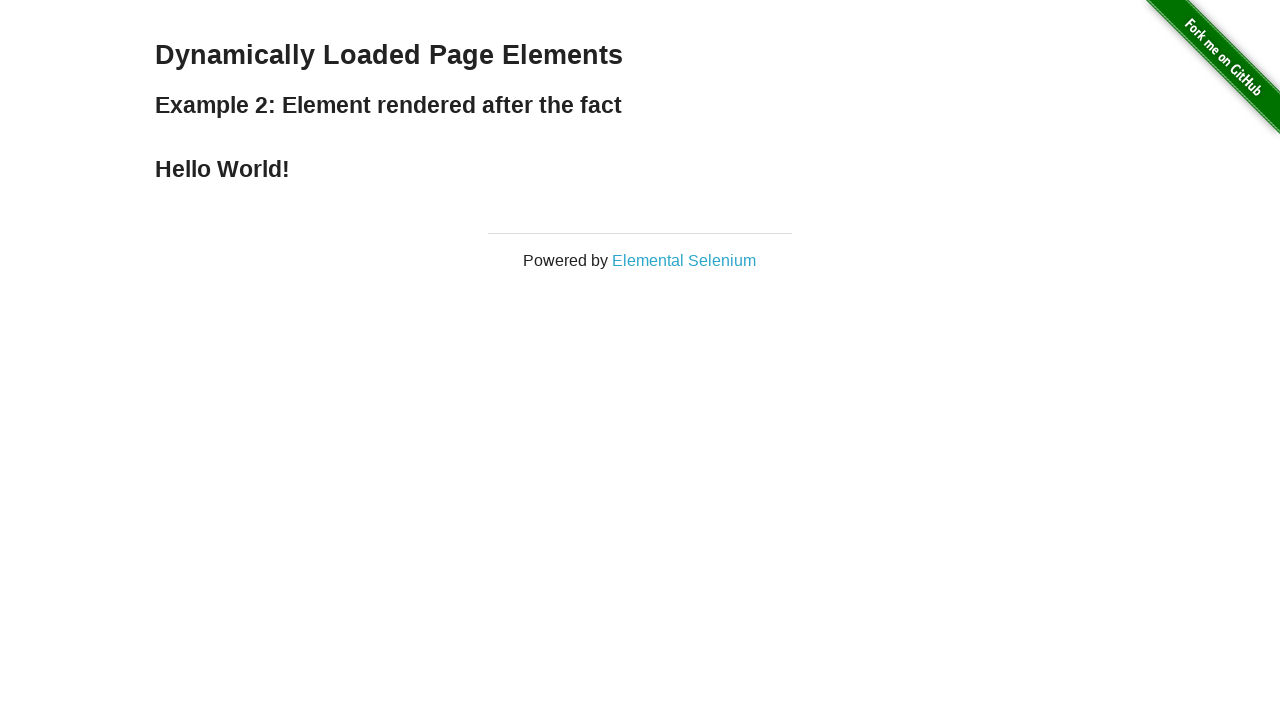

Verified that finish element is visible
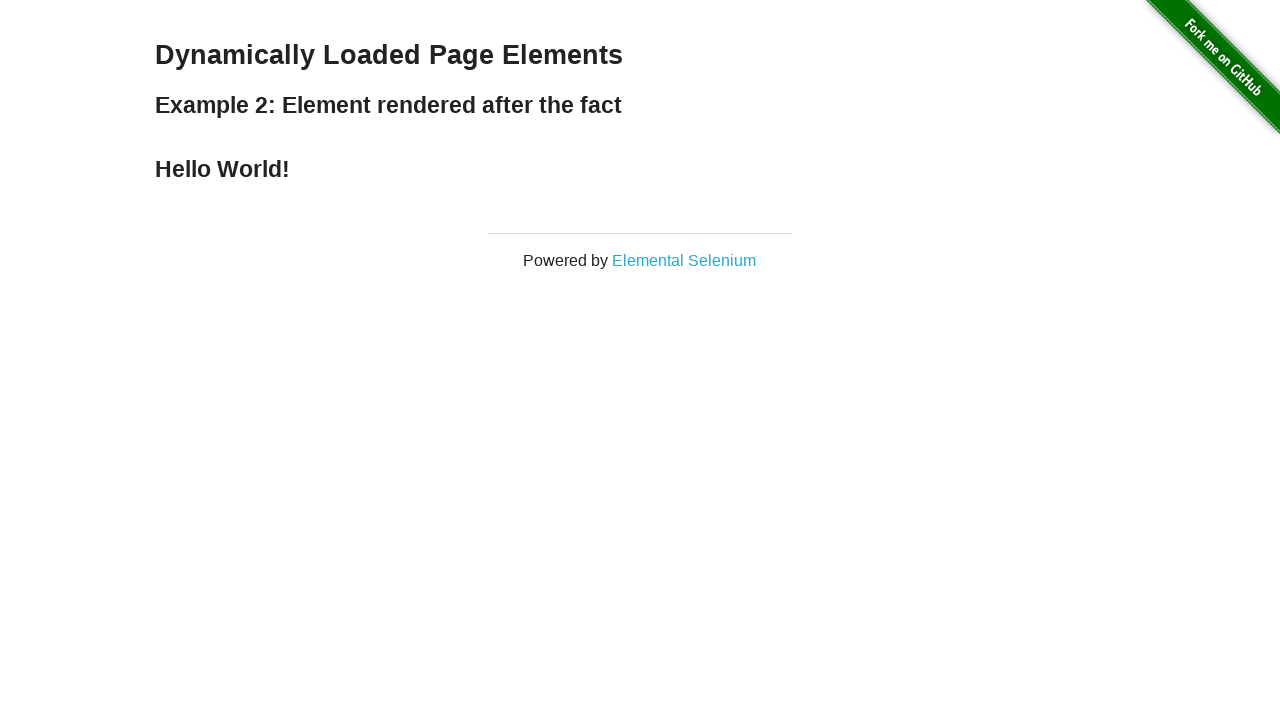

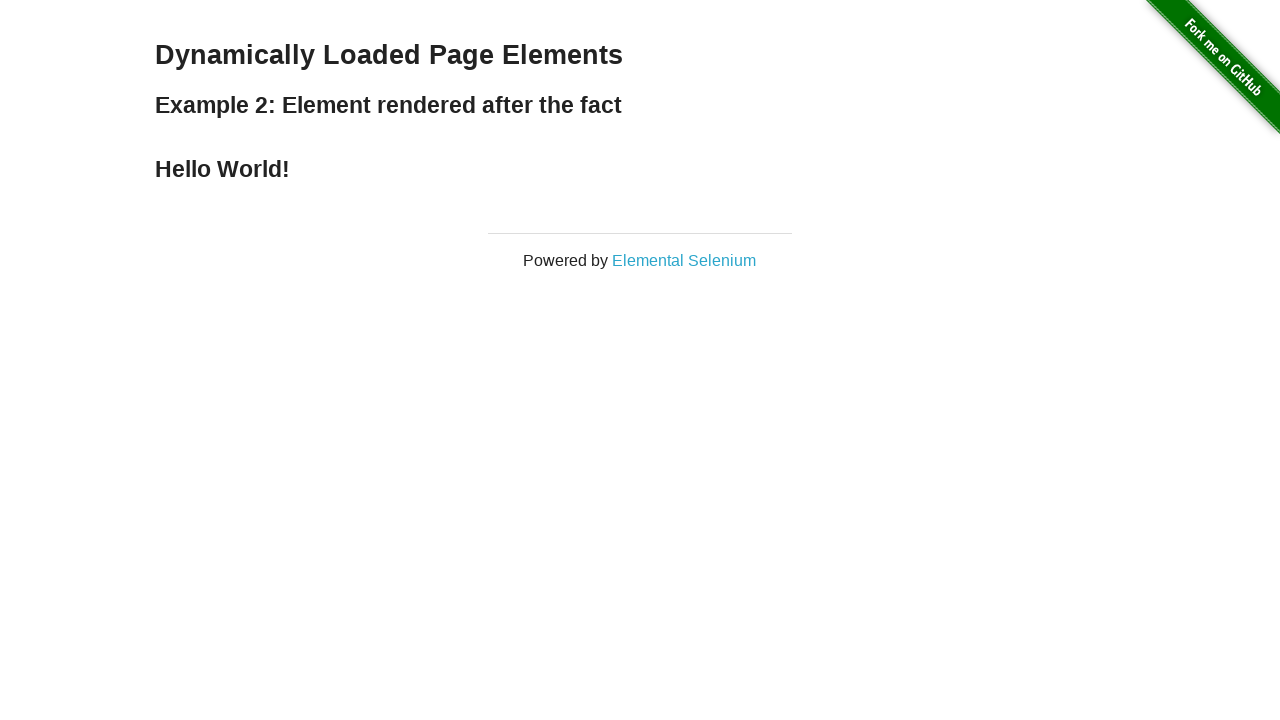